Tests dynamic loading functionality by clicking a start button and waiting for "Hello World!" message to appear

Starting URL: http://the-internet.herokuapp.com/dynamic_loading/2

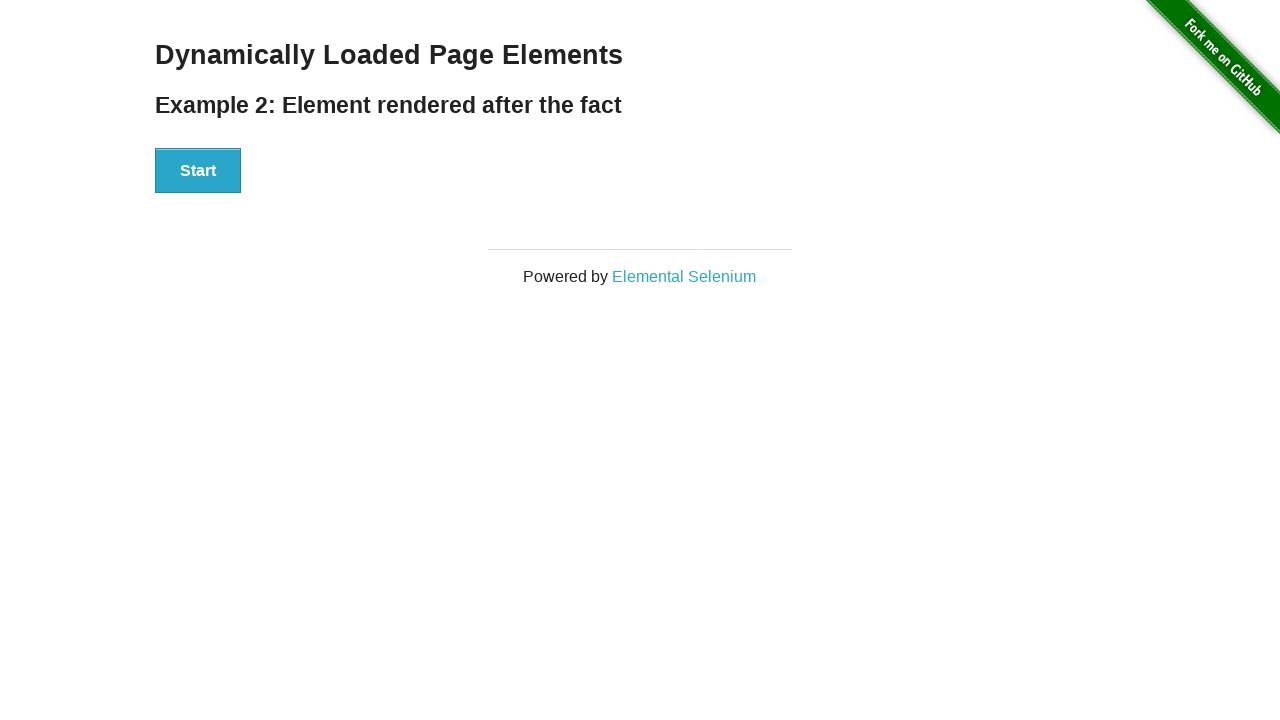

Navigated to dynamic loading page
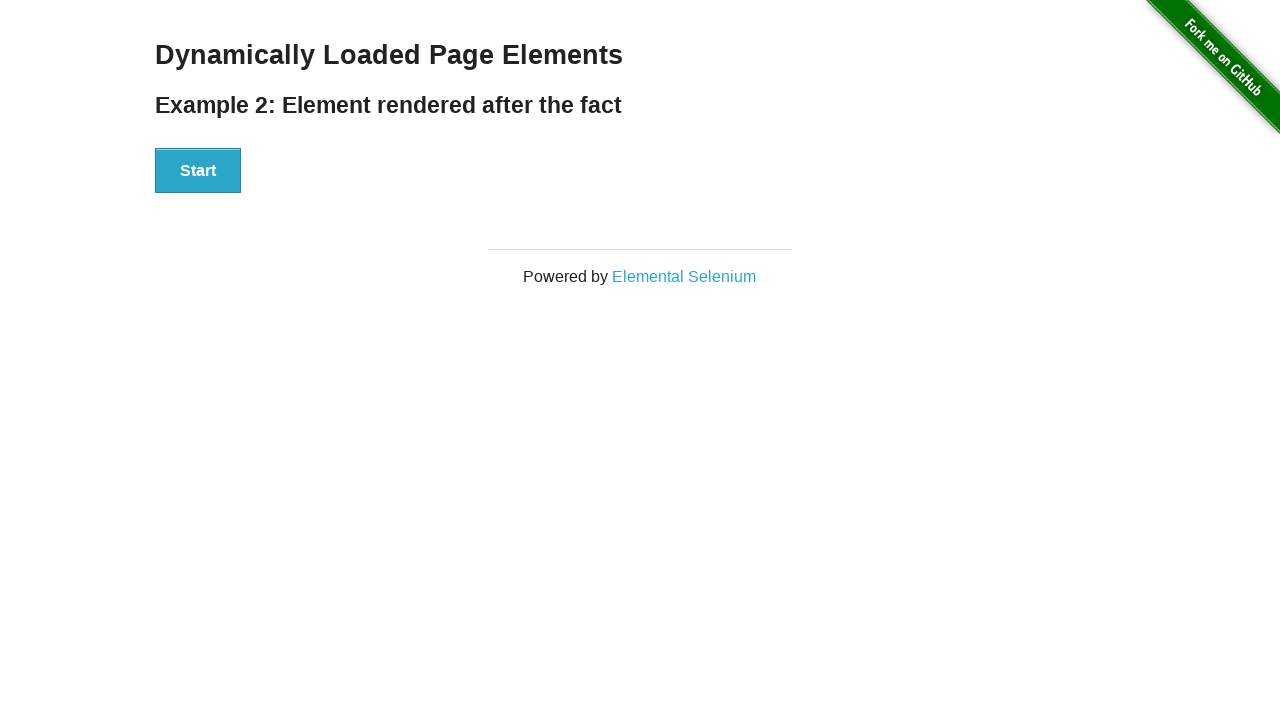

Clicked start button to trigger dynamic loading at (198, 171) on button
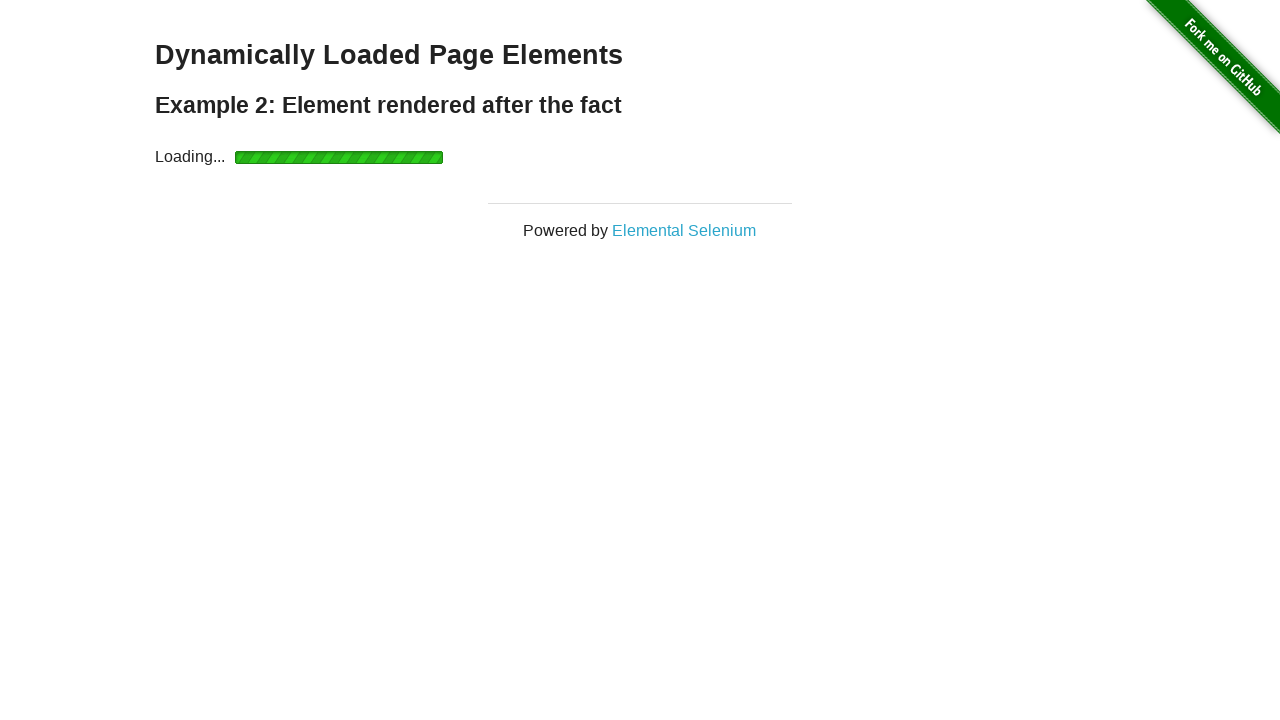

Waited for 'Hello World!' message to appear
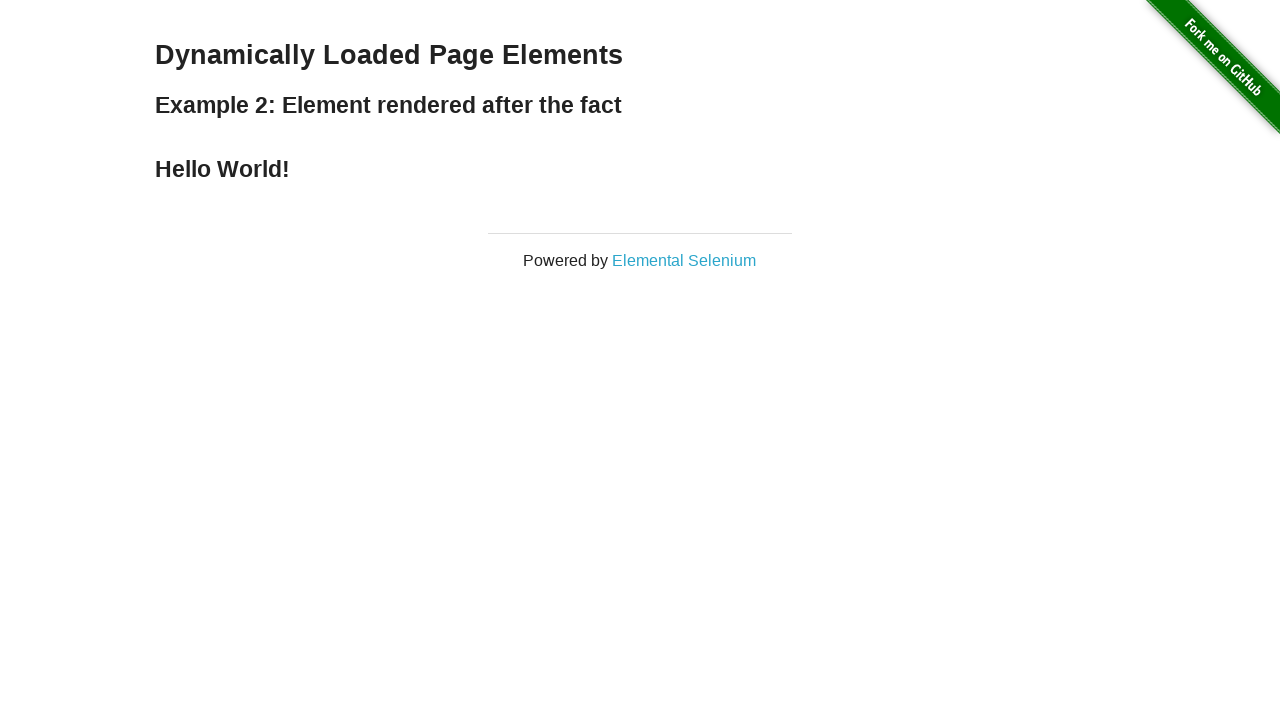

Located result element with id 'finish'
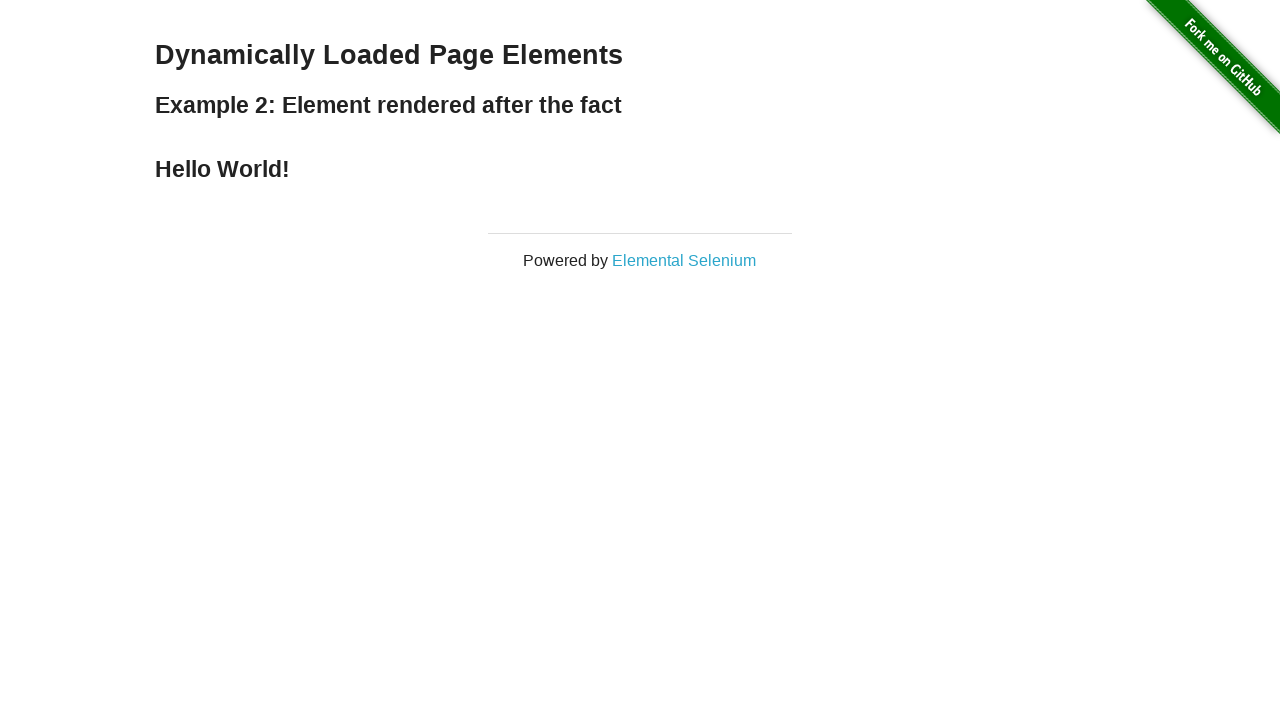

Verified result element contains 'Hello World!'
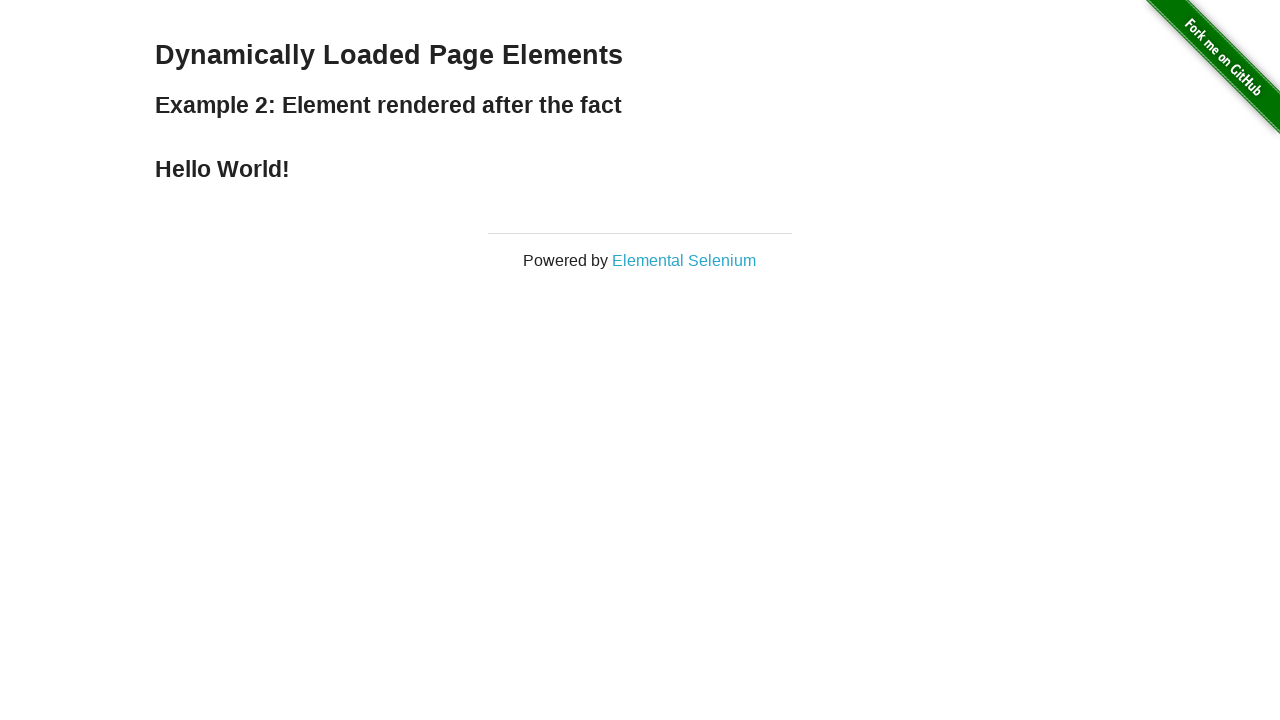

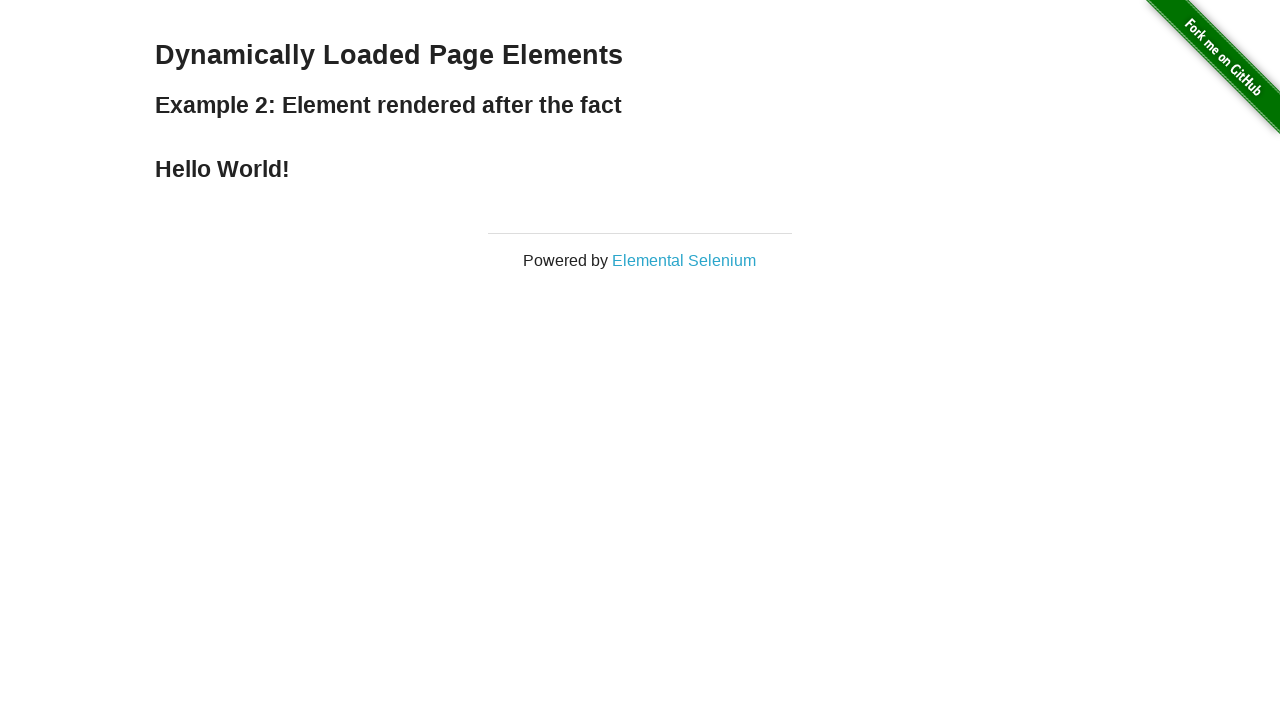